Tests a registration form by filling in personal details including name, date of birth, phone number, email, gender selection, dropdown selections, slider interaction, file upload, address, and checkbox agreement before submitting.

Starting URL: https://lkmdemoaut.accenture.com/AccenSportz/#/webelements/form

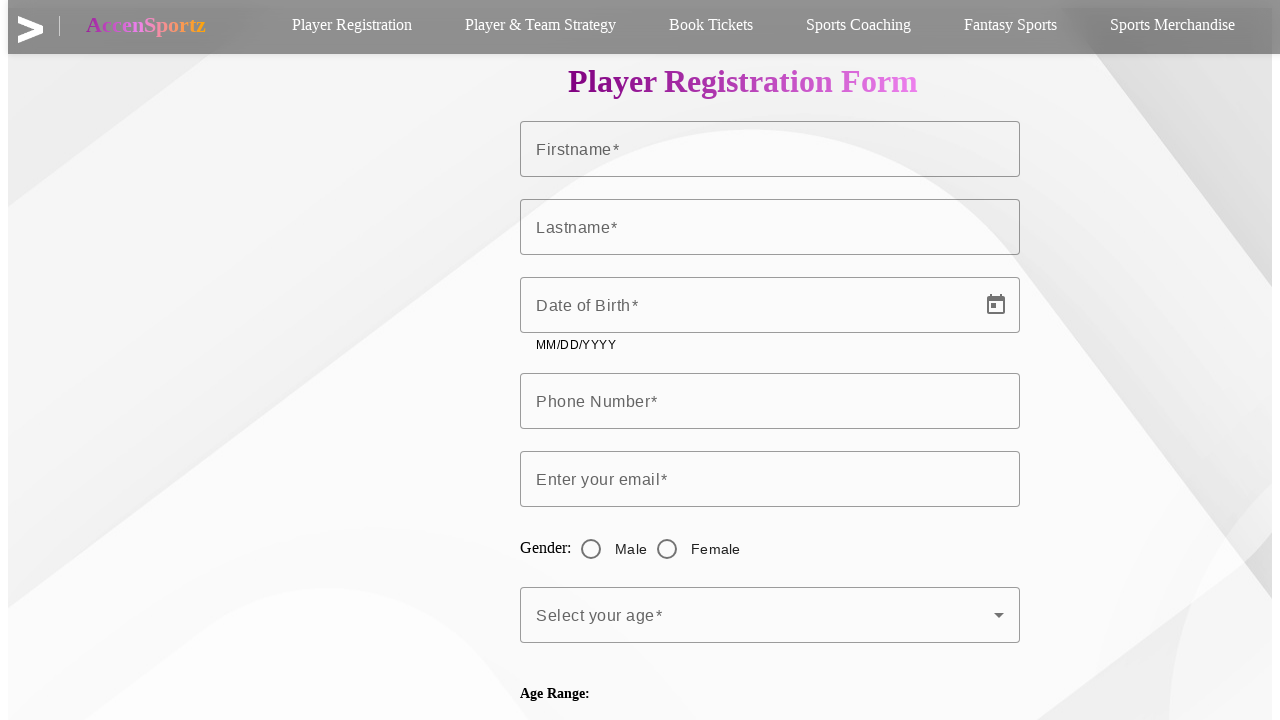

Clicked on registration/form link at (352, 26) on xpath=/html/body/app-root/app-header/header/div/div/div/div[2]/ul/li[1]/a
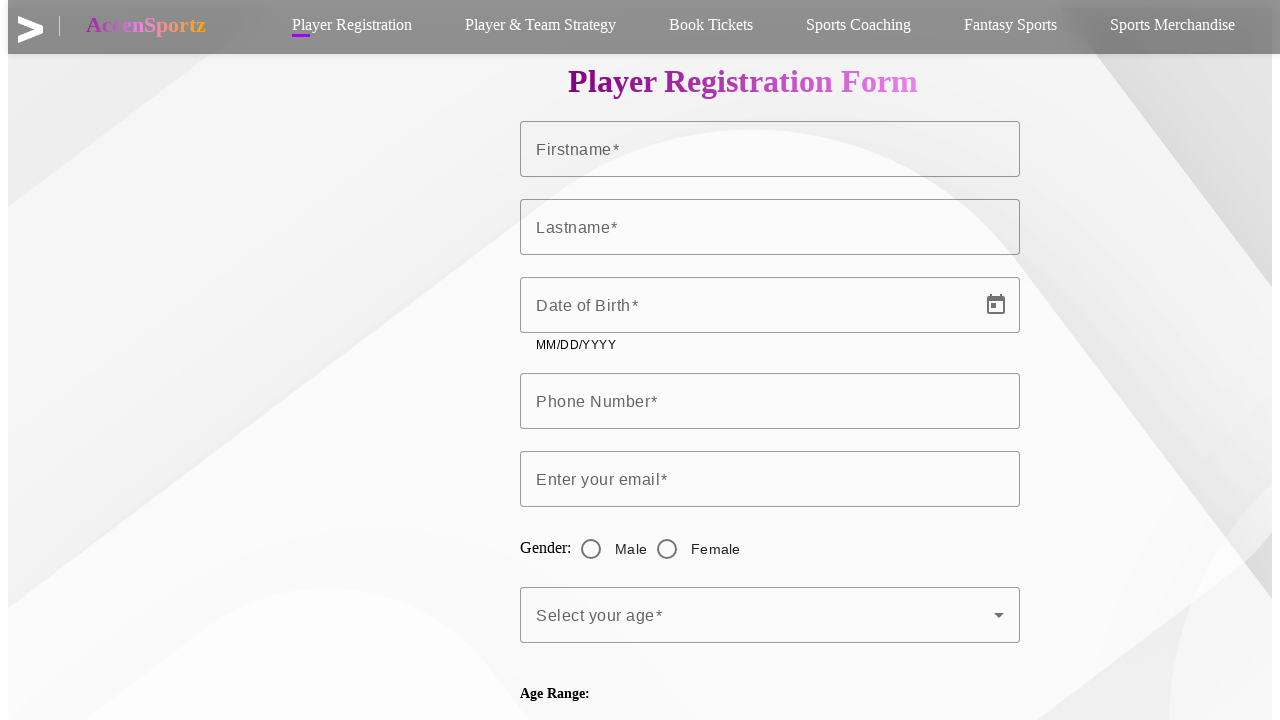

Filled first name field with 'Virat' on #firstname
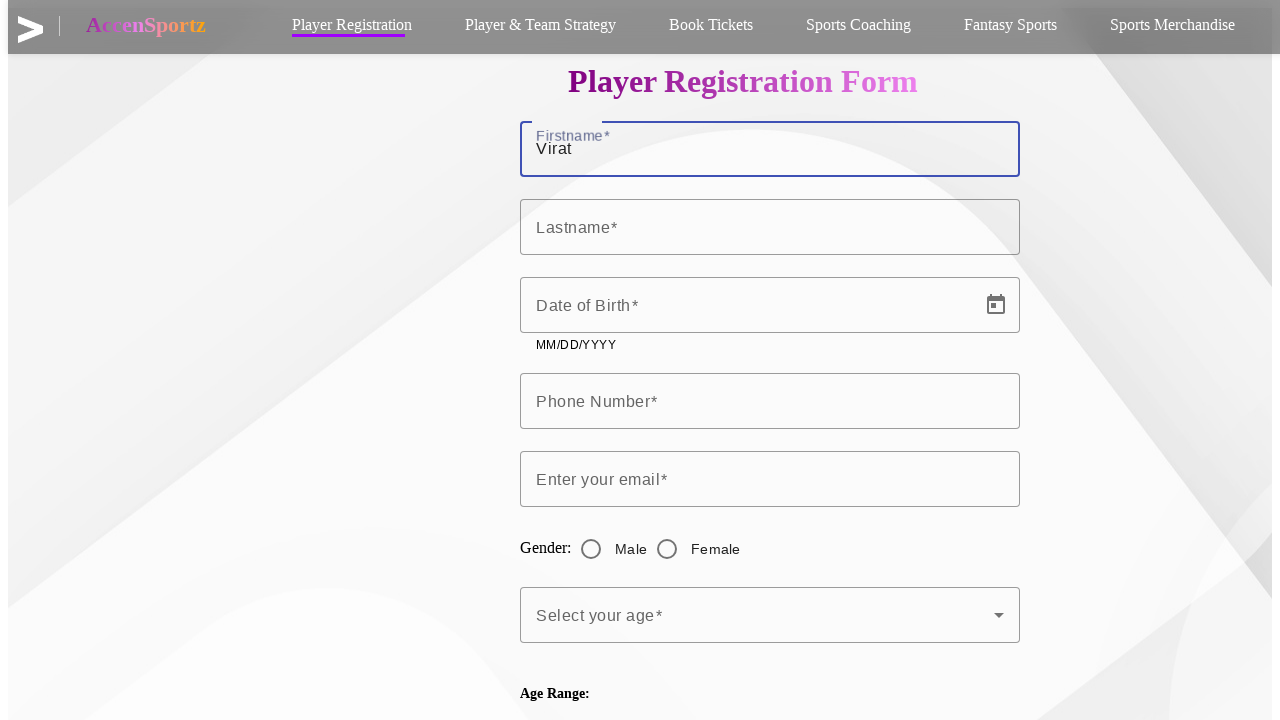

Filled last name field with 'Kohli' on #mat-input-1
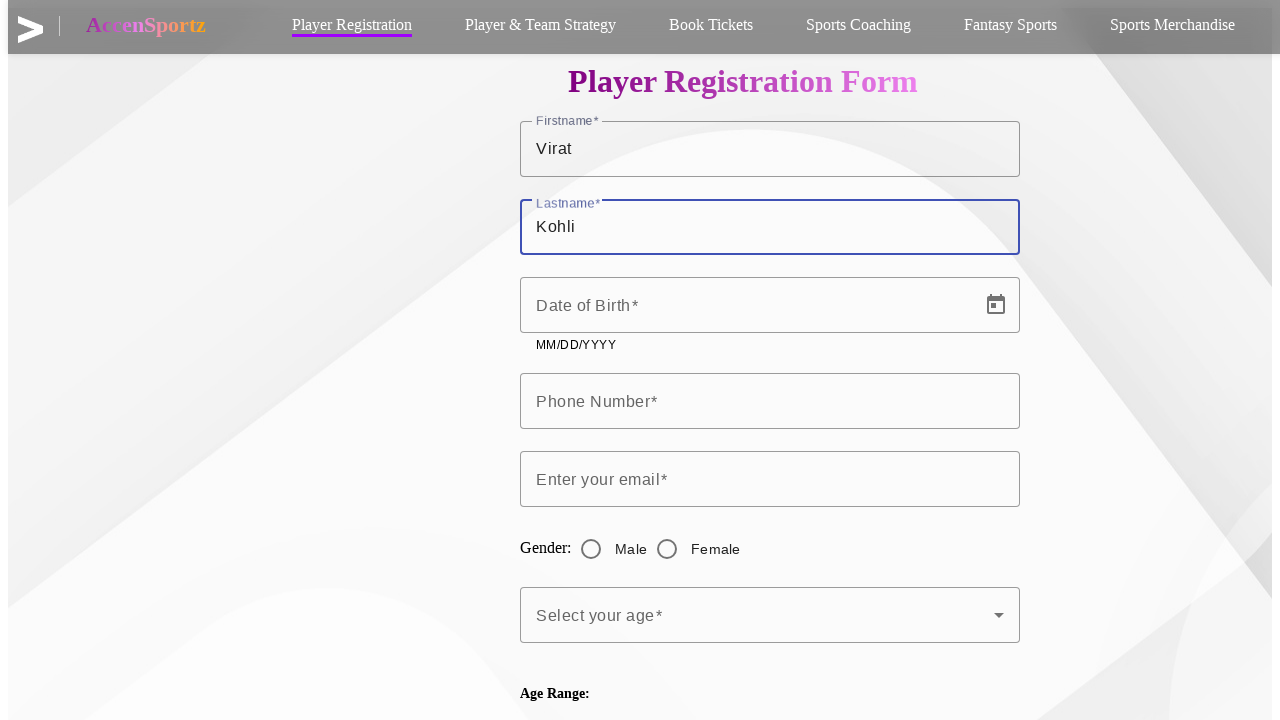

Filled date of birth field with '05/11/1988' on #Date
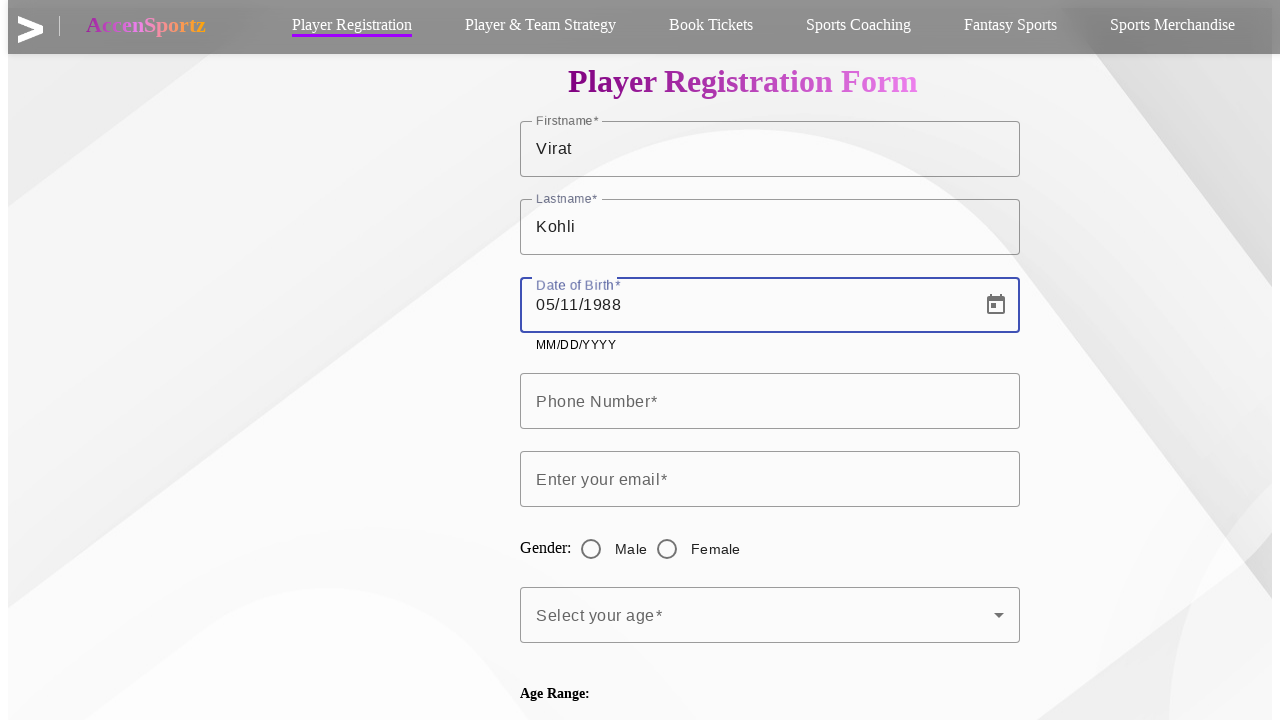

Filled phone number field with '9785476982' on #phonenumber
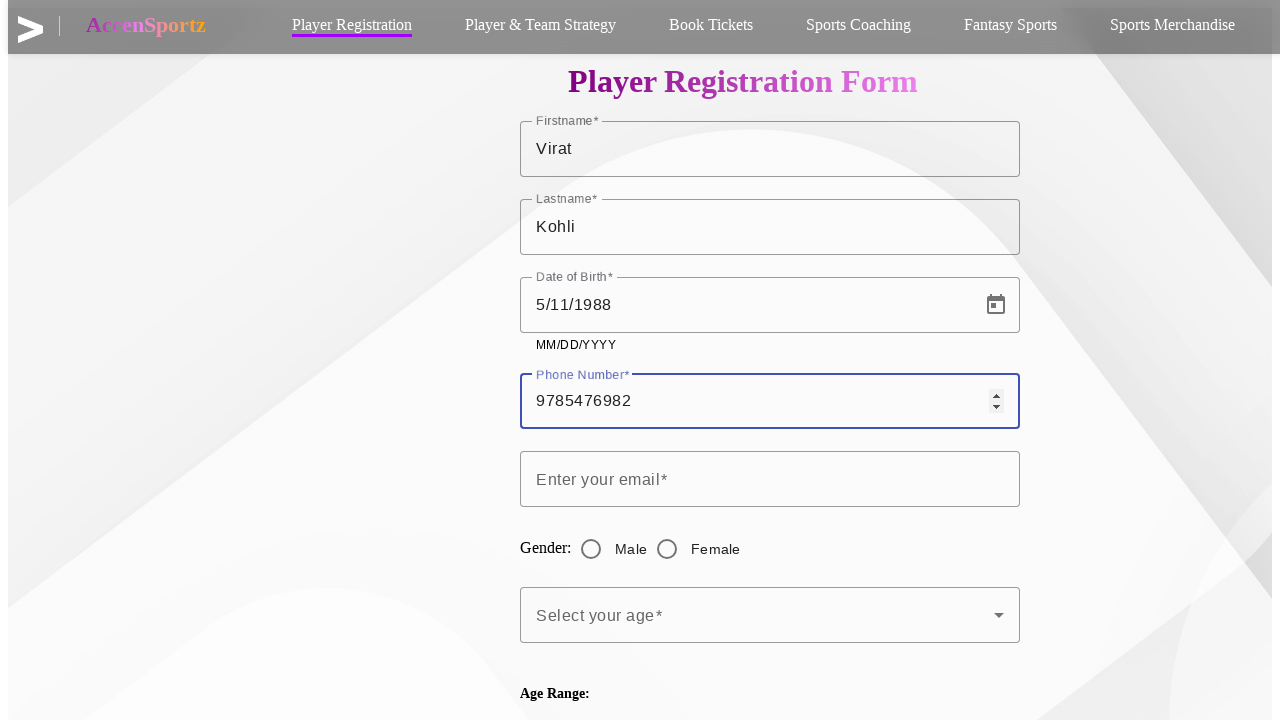

Filled email field with 'viratkohli@email.com' on input[name='email']
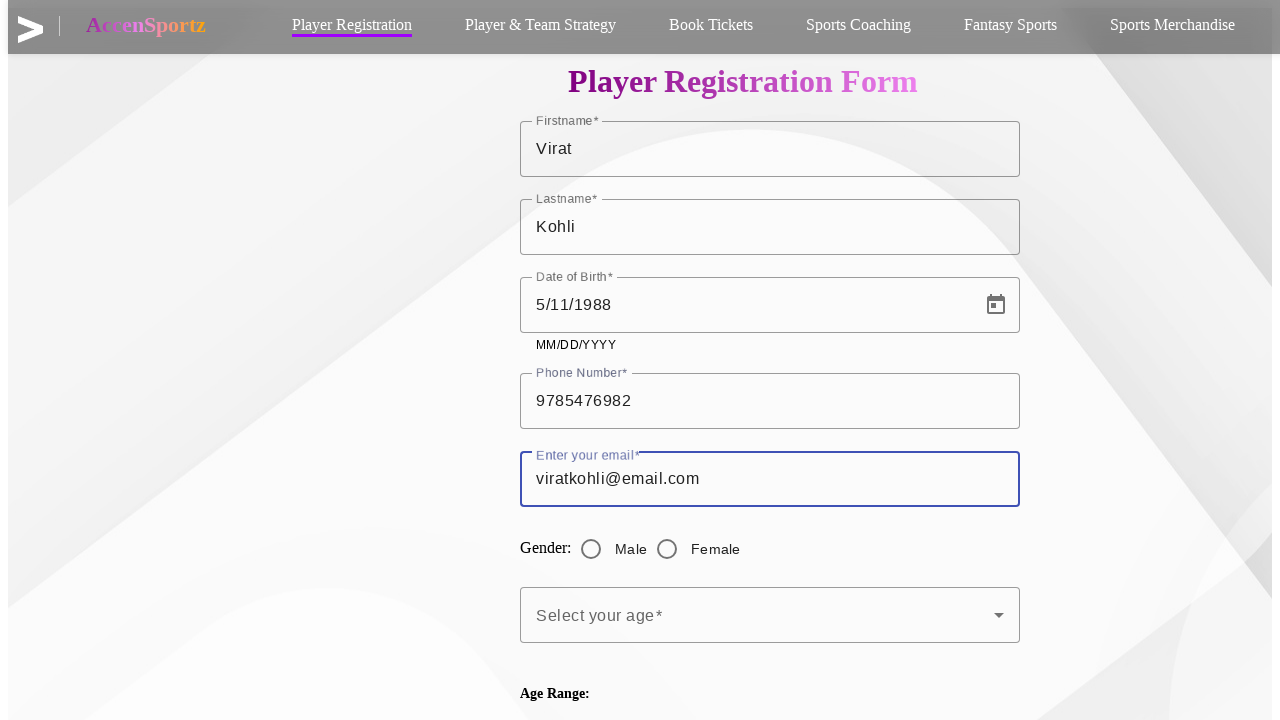

Selected gender radio button at (591, 549) on #mat-radio-2-input
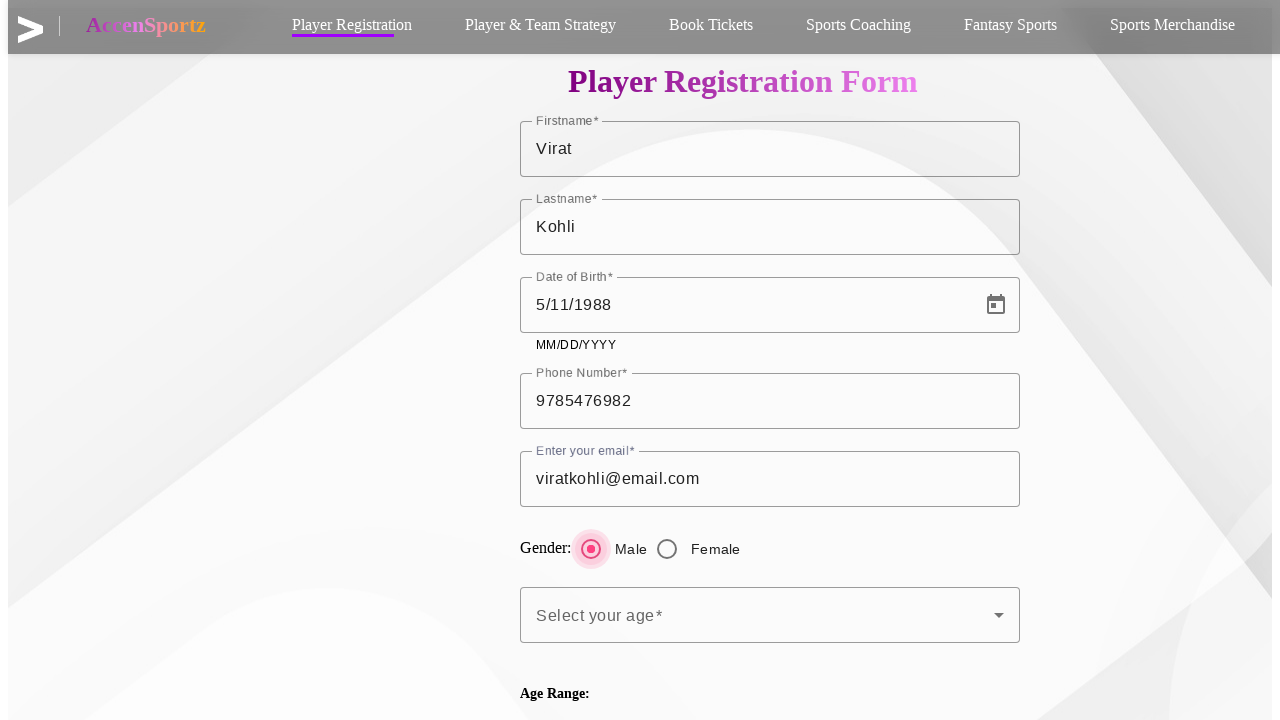

Opened first dropdown menu at (765, 615) on xpath=//*[@id='mat-select-value-1']/span
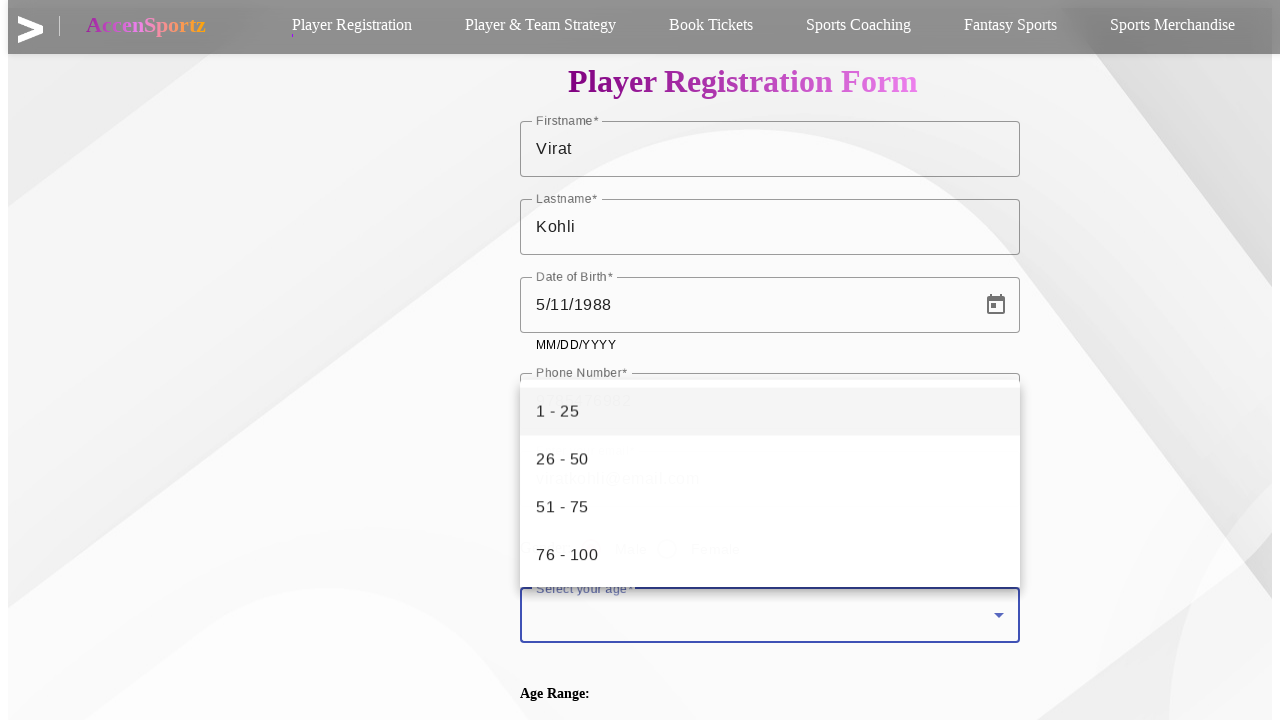

Selected option 'one' from first dropdown at (770, 411) on #one
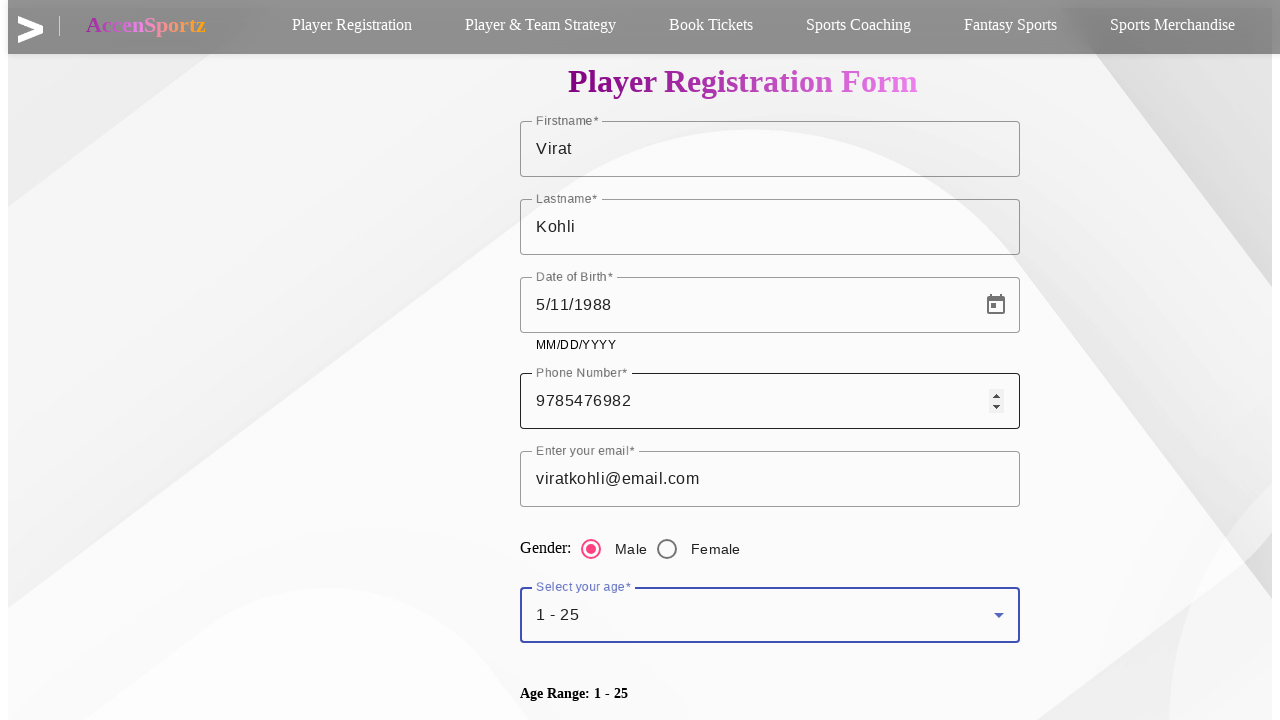

Dragged slider to adjust value at (570, 818)
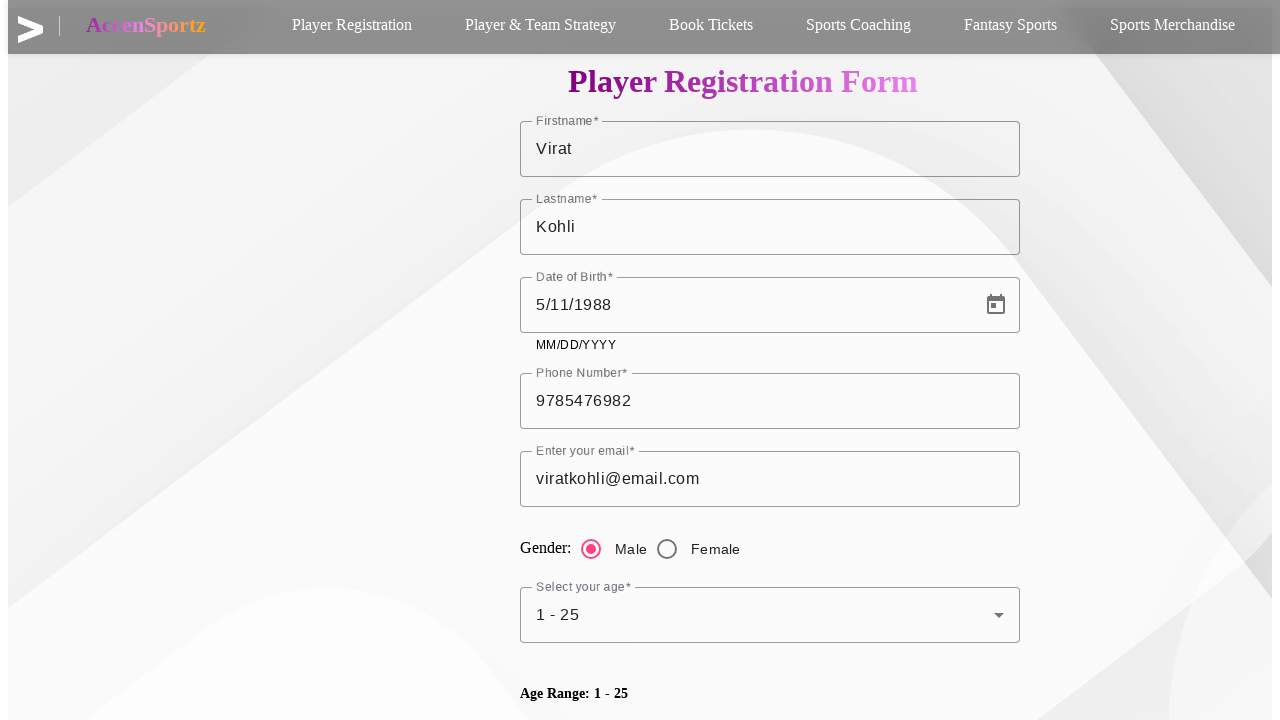

Opened second dropdown menu at (765, 360) on xpath=//*[@id='mat-select-value-3']/span
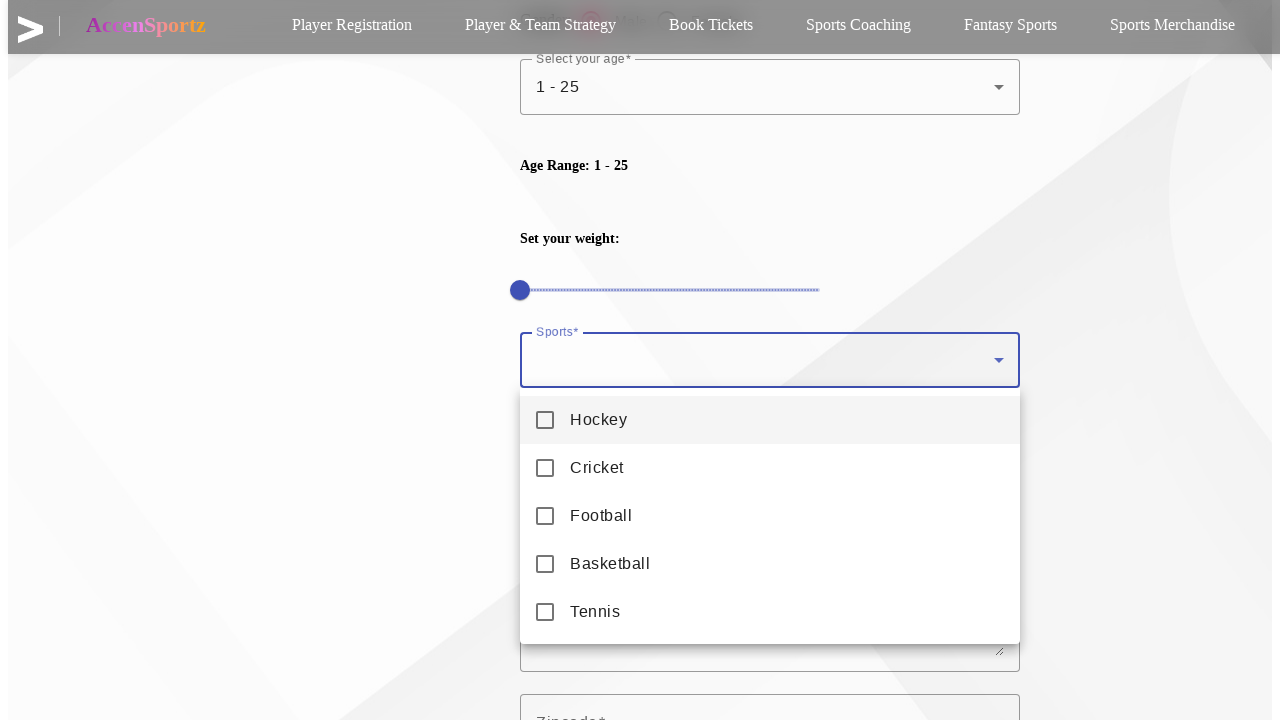

Selected option from second dropdown at (770, 420) on #mat-option-4
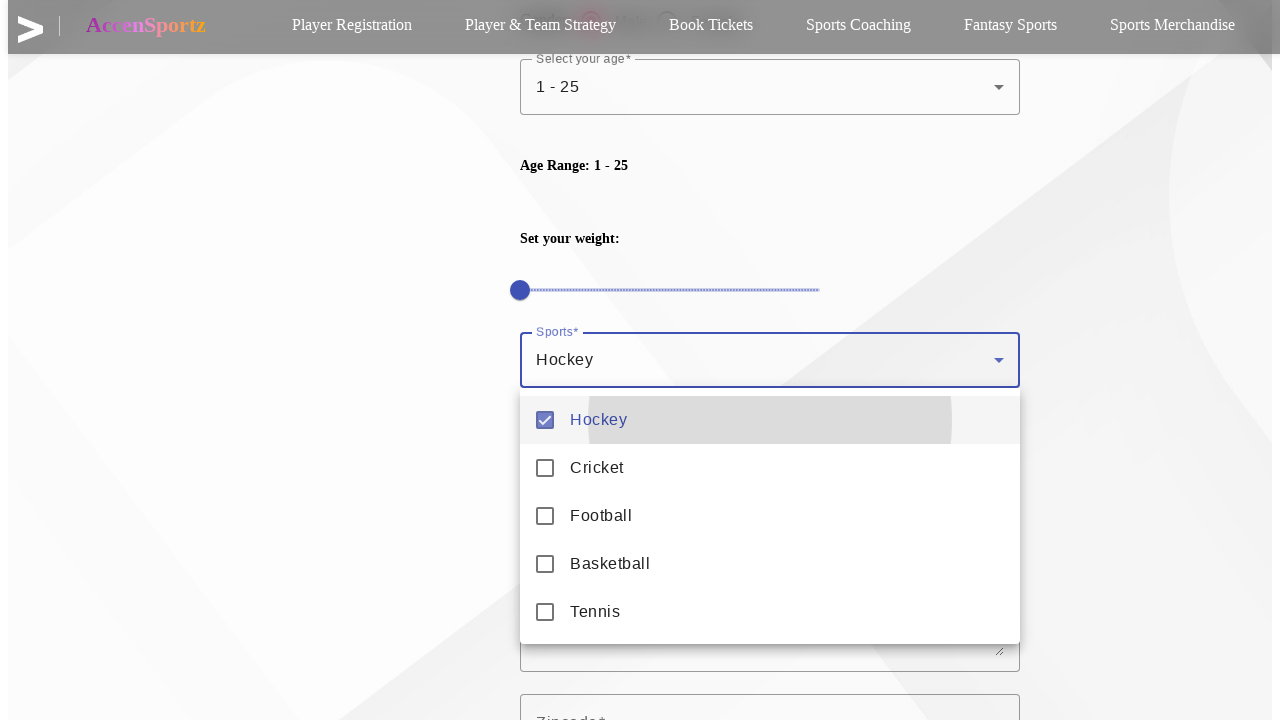

Pressed Tab key to navigate form
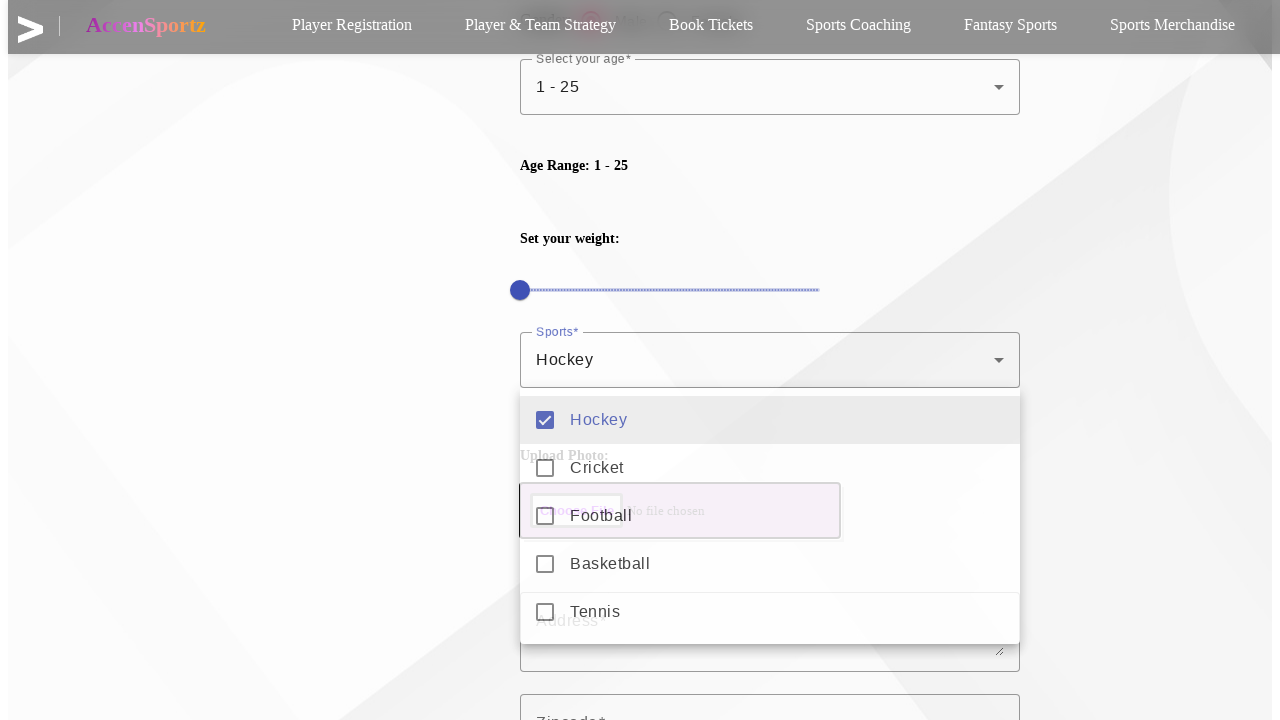

Filled address field with '123 Main Street, Mumbai' on #mat-input-5
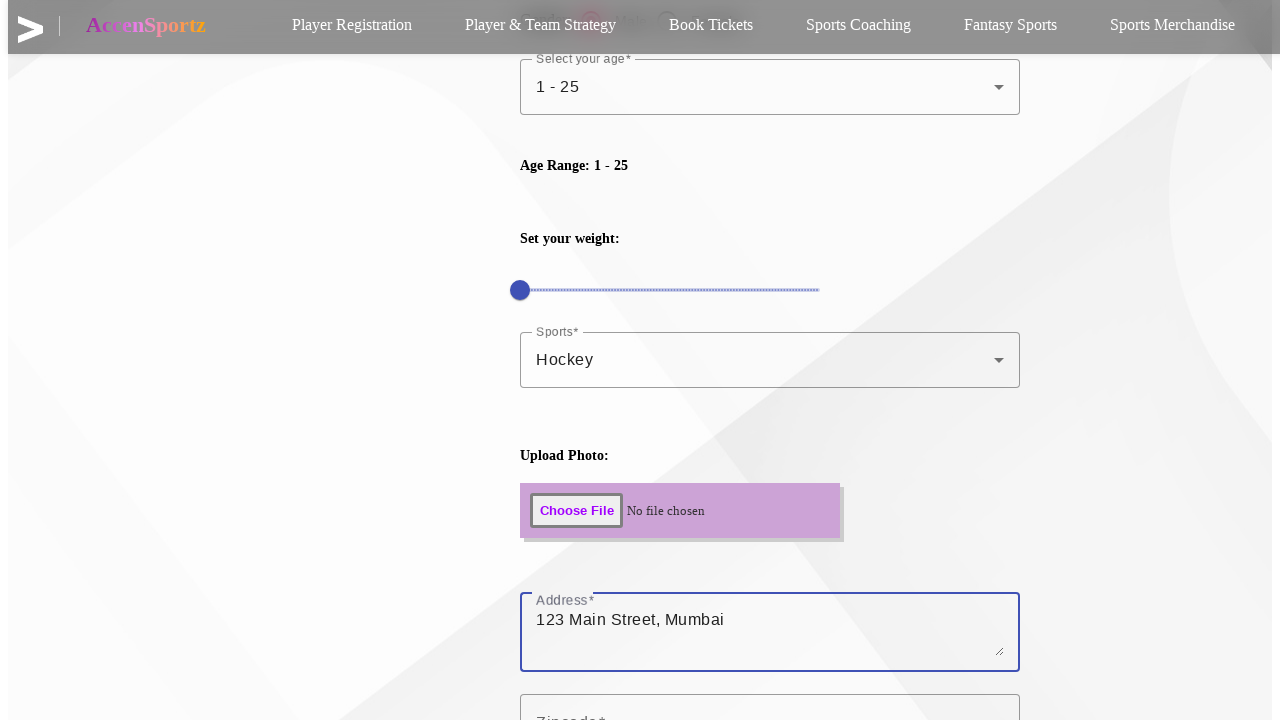

Filled postal code field with '123456' on #mat-input-6
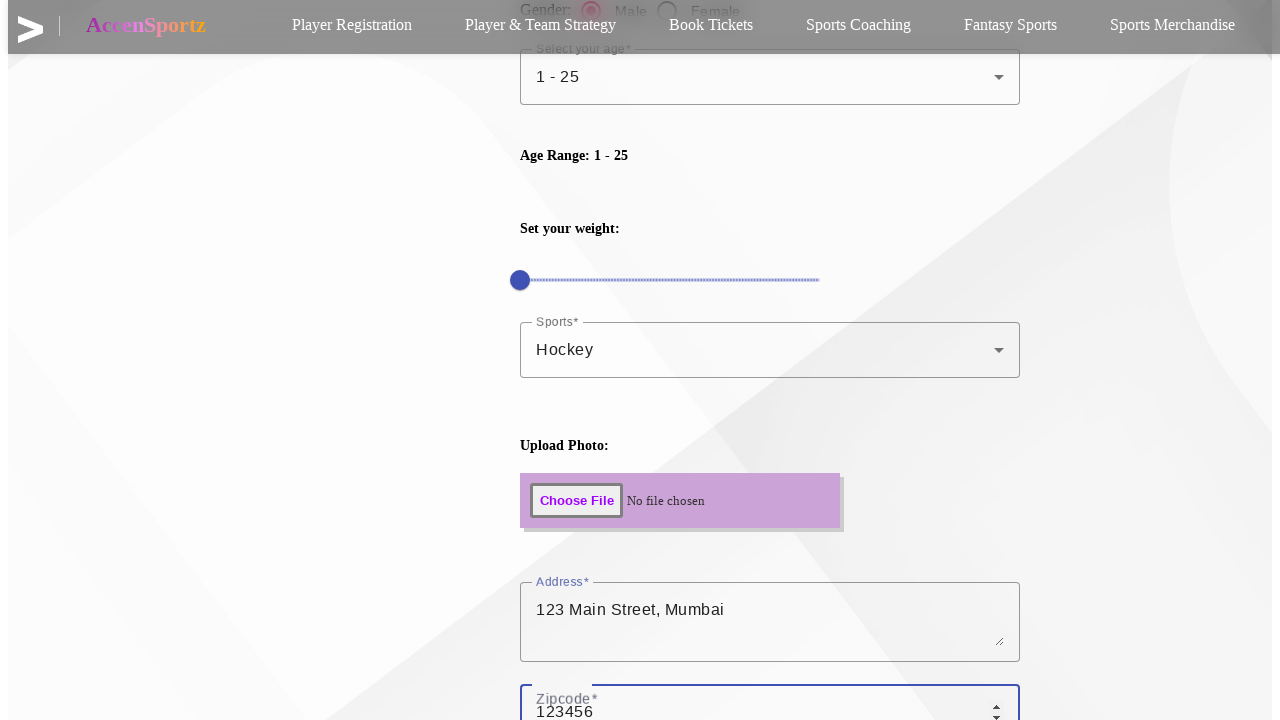

Checked the agreement checkbox at (540, 435) on #mat-mdc-checkbox-1-input
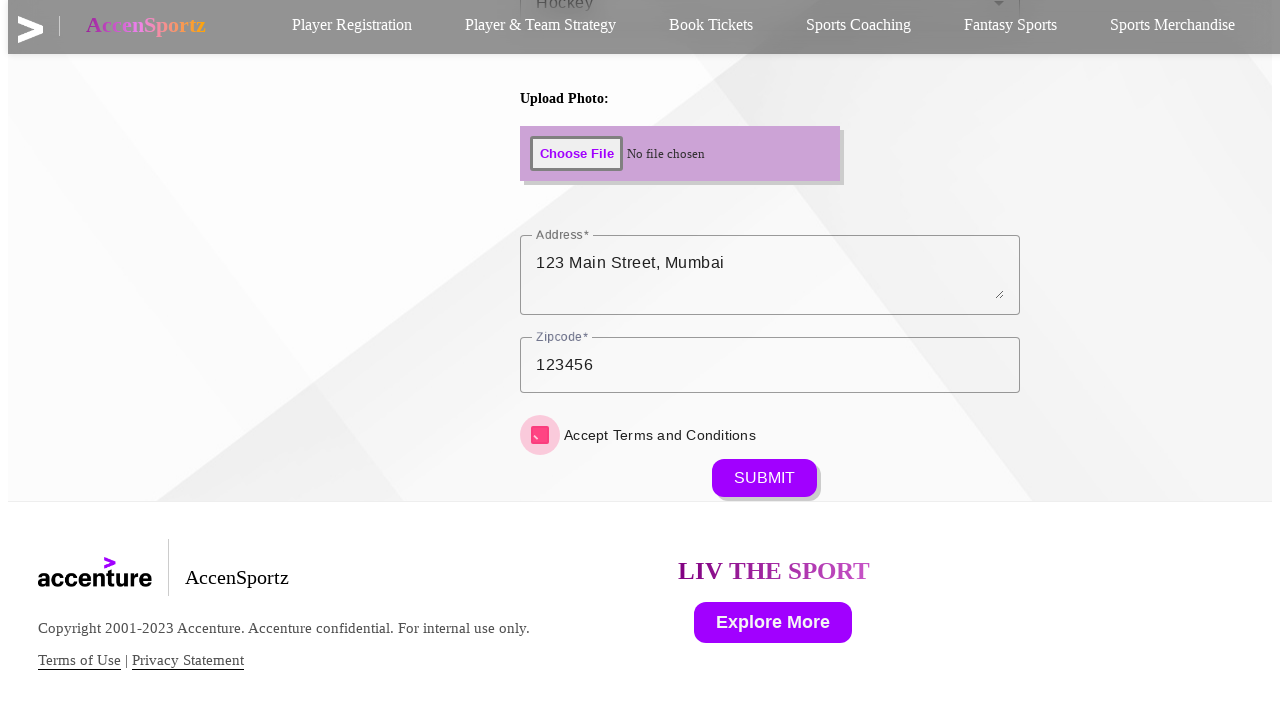

Clicked submit button to submit the registration form at (764, 478) on button[name='submitbutton']
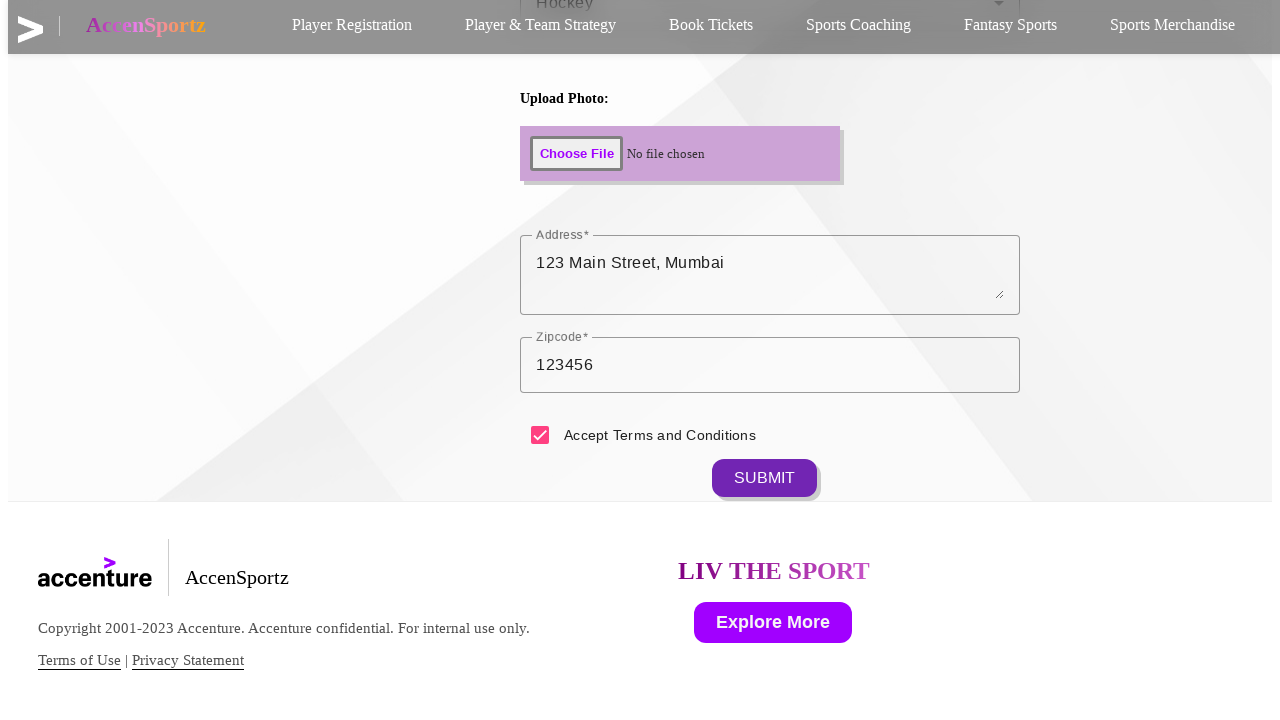

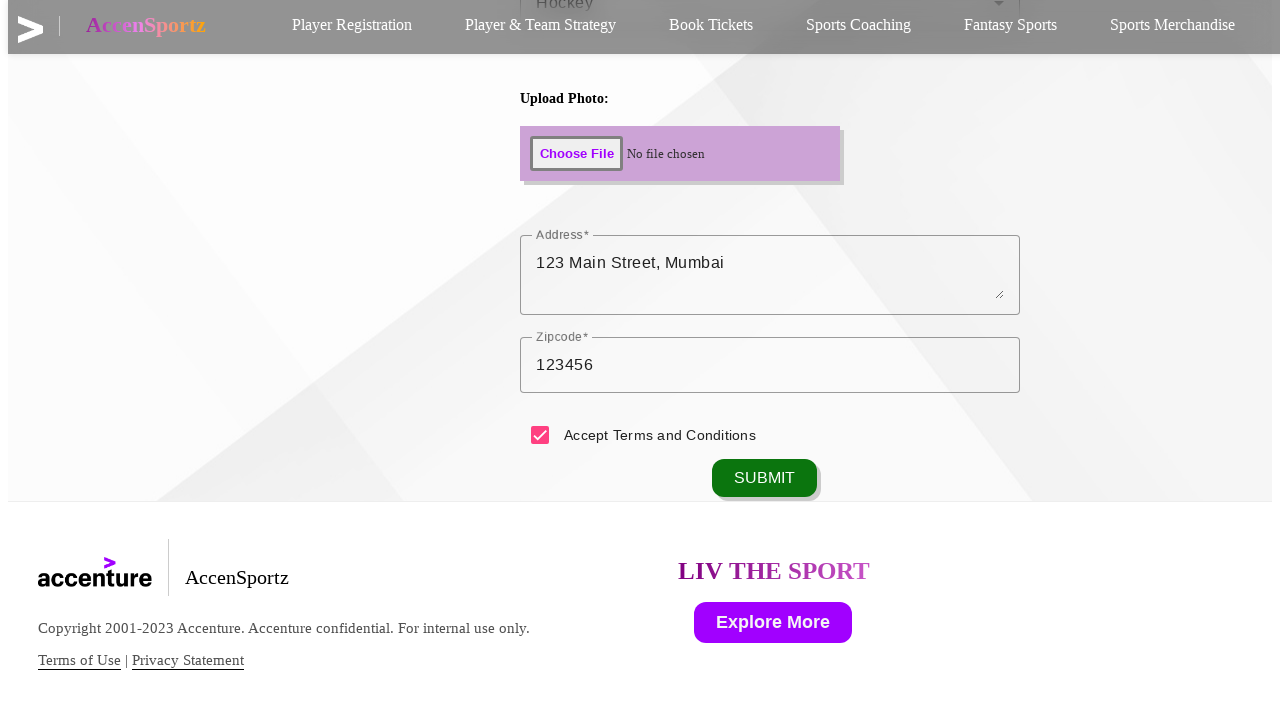